Tests that editing a task and pressing Escape cancels the edit, leaving the original task text unchanged in the All filter view.

Starting URL: https://todomvc4tasj.herokuapp.com/

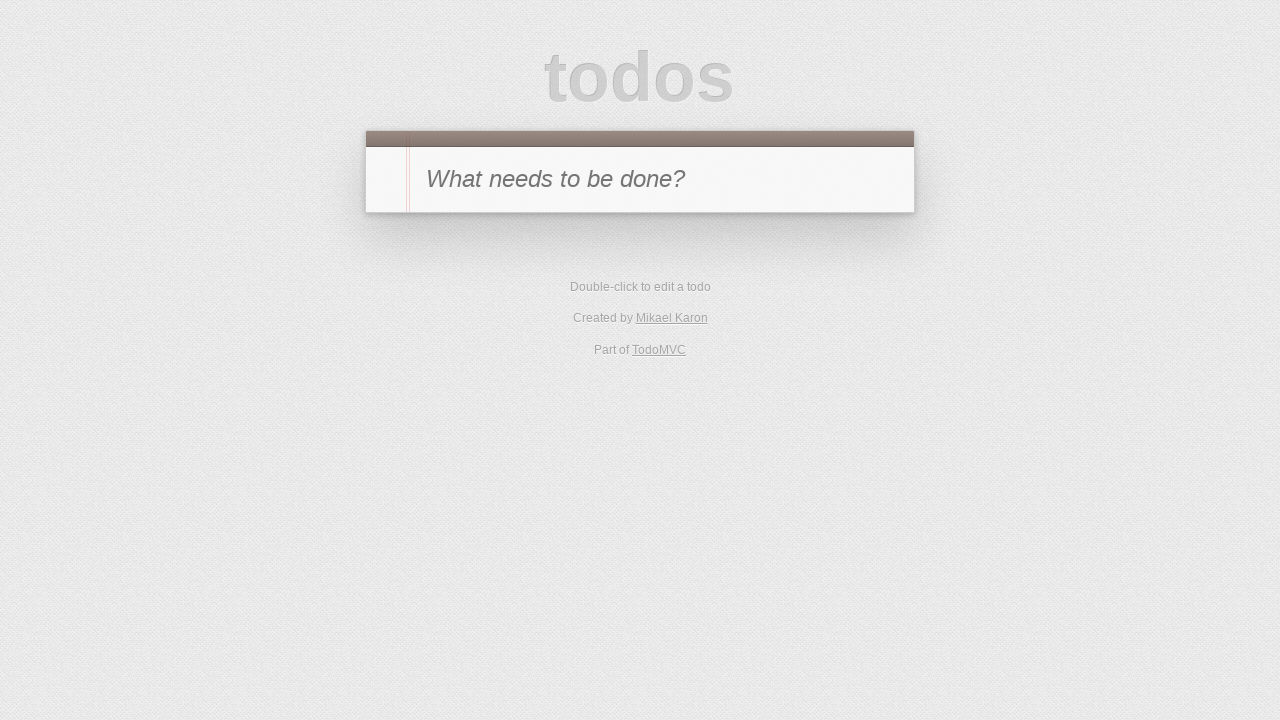

Navigated to TodoMVC application
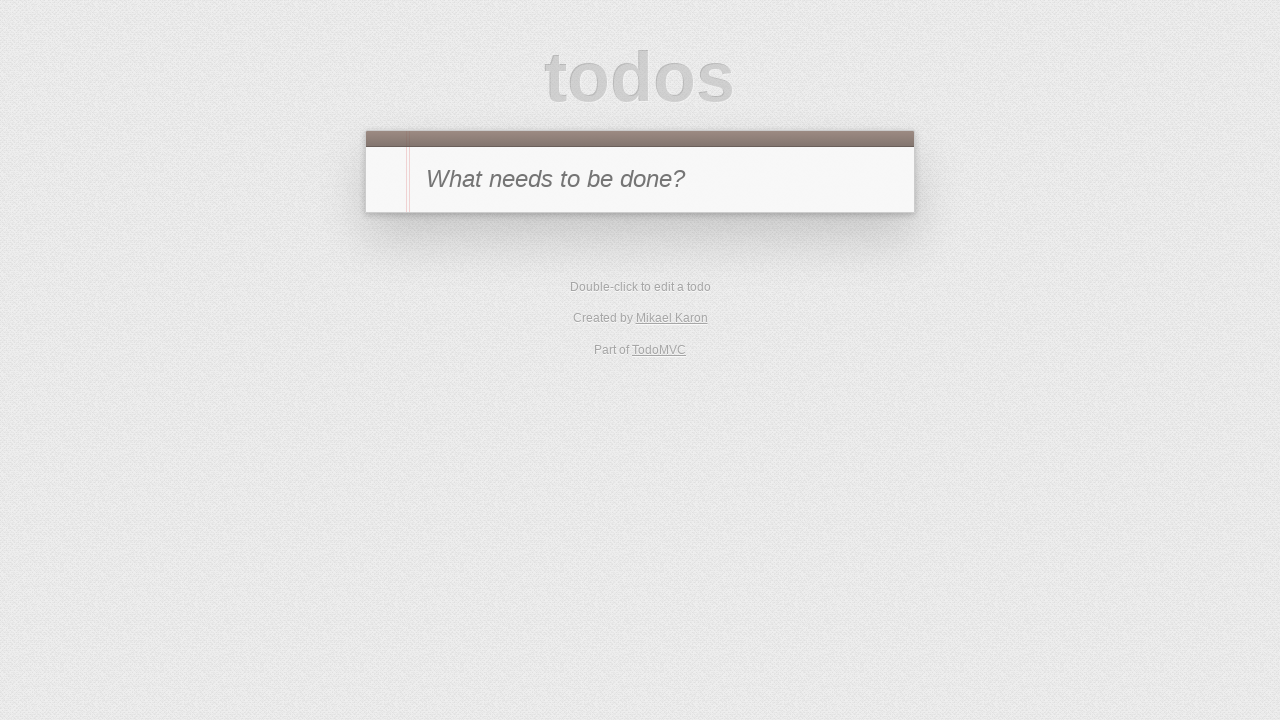

Filled new-todo field with '1' on #new-todo
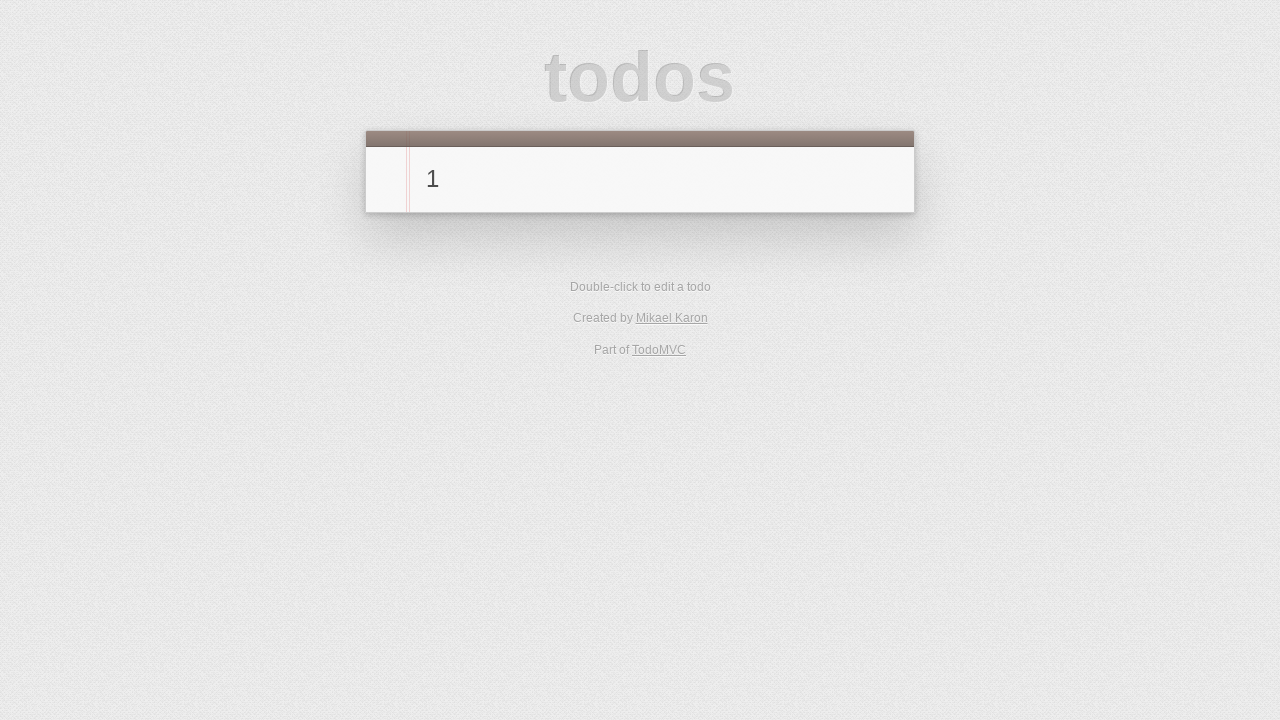

Pressed Enter to add task '1' on #new-todo
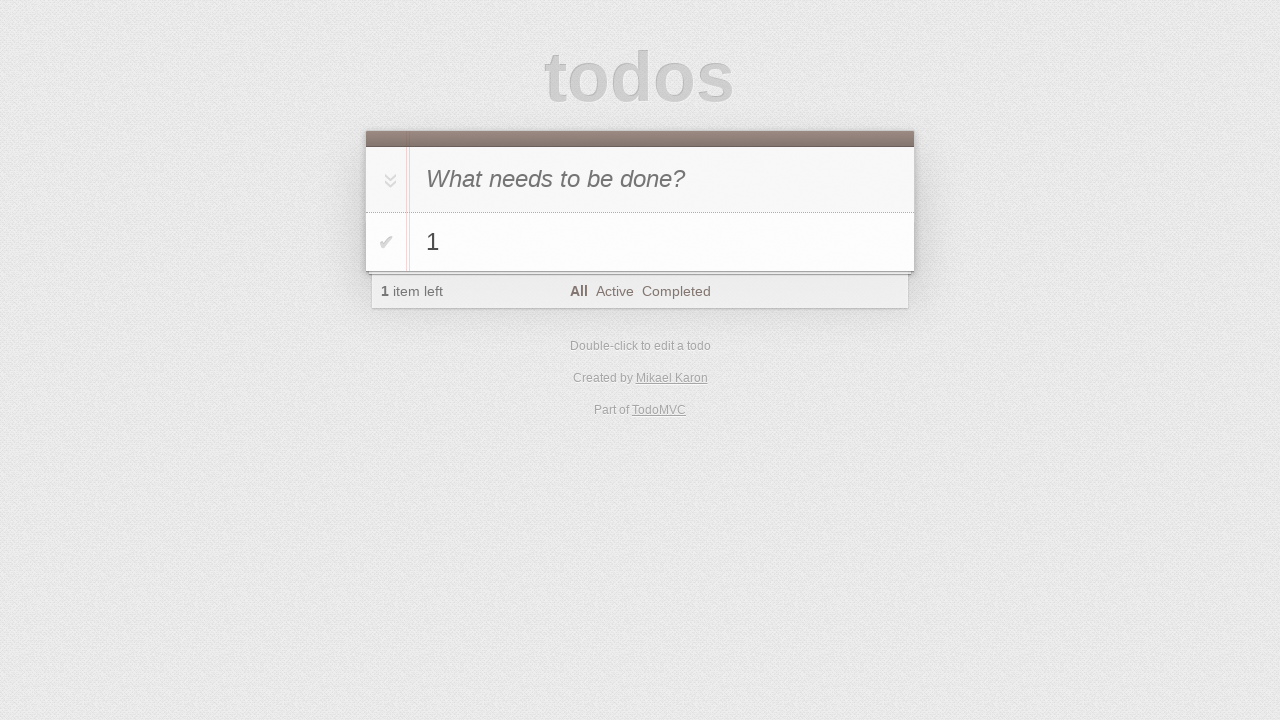

Filled new-todo field with '2' on #new-todo
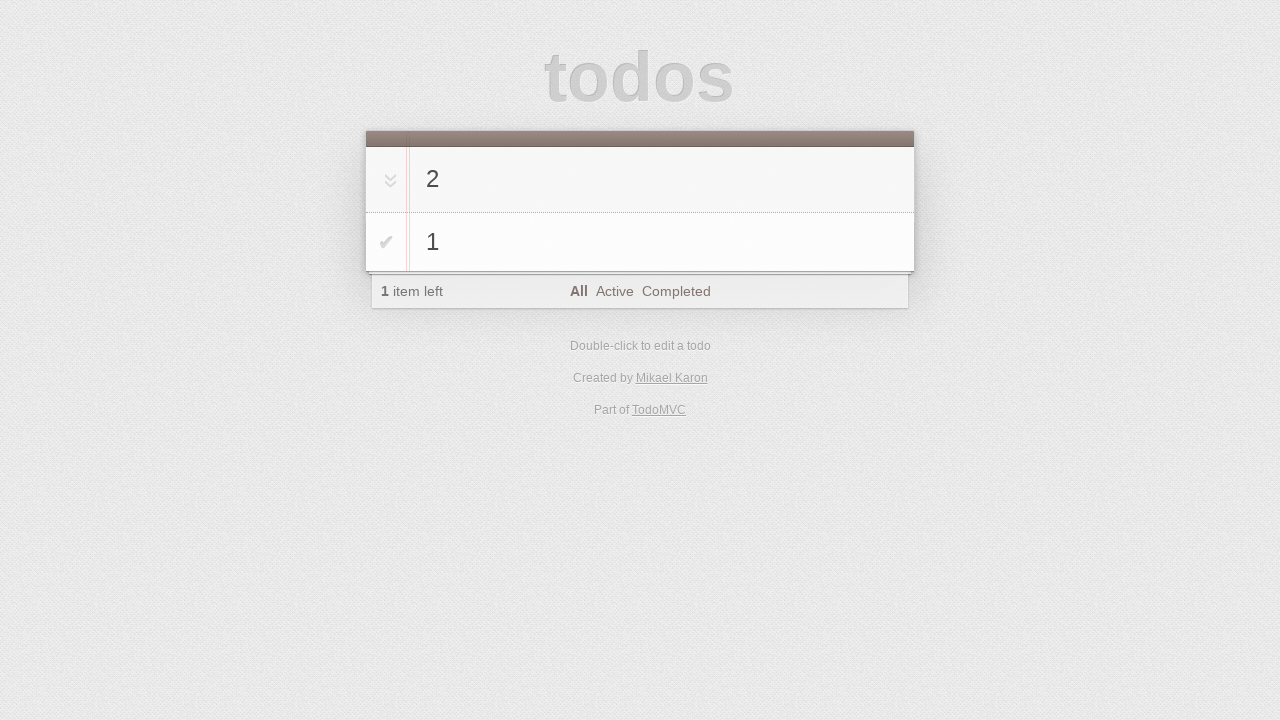

Pressed Enter to add task '2' on #new-todo
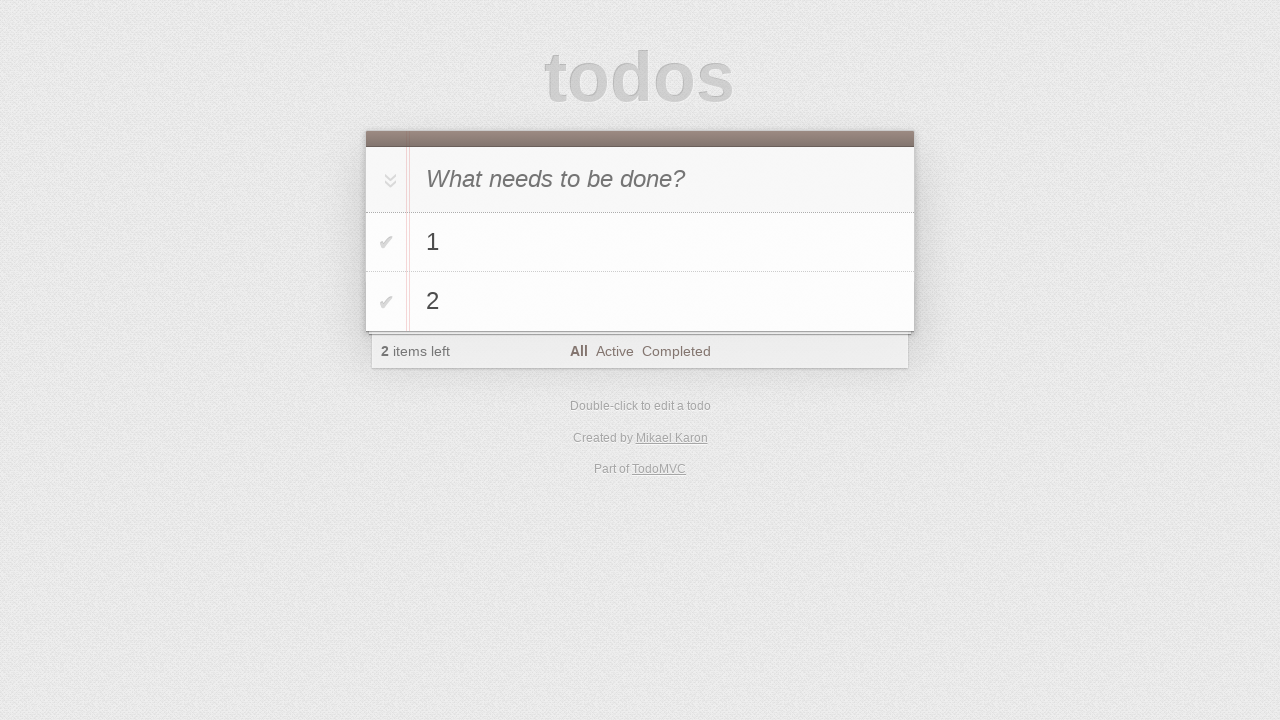

Waited for task '2' to appear in todo list
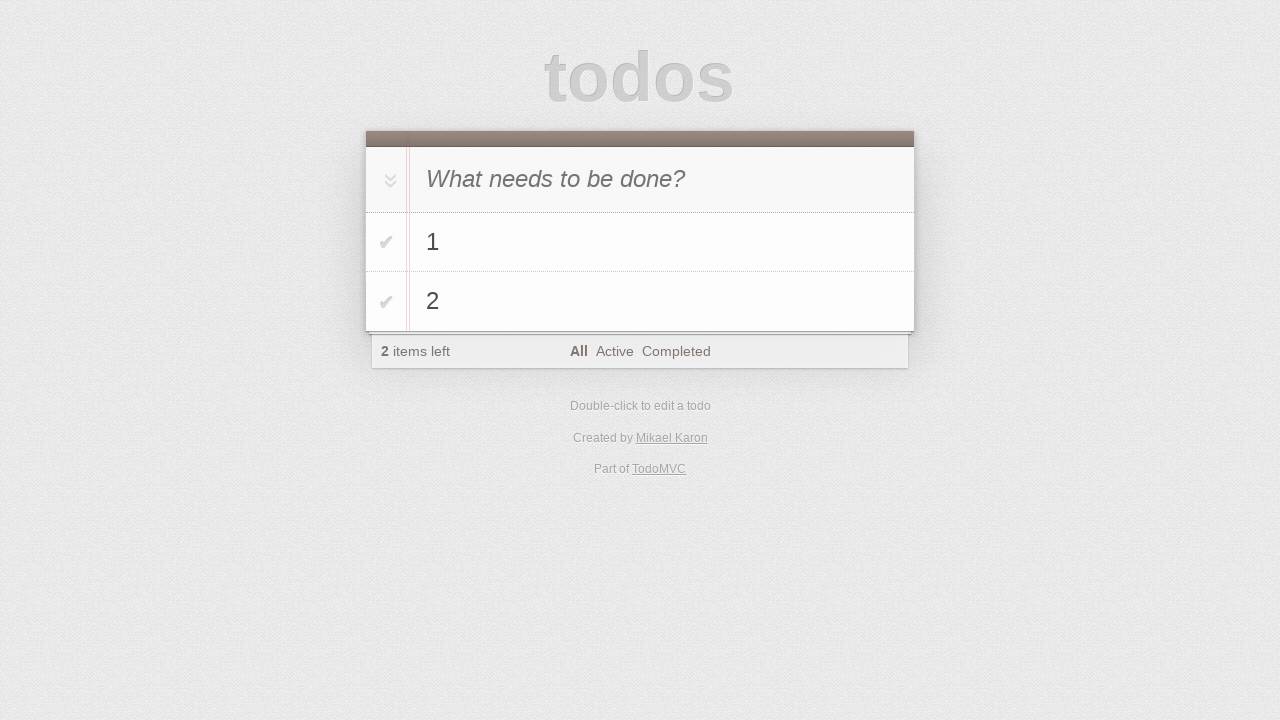

Double-clicked task '2' to enter edit mode at (640, 302) on #todo-list>li:has-text('2')
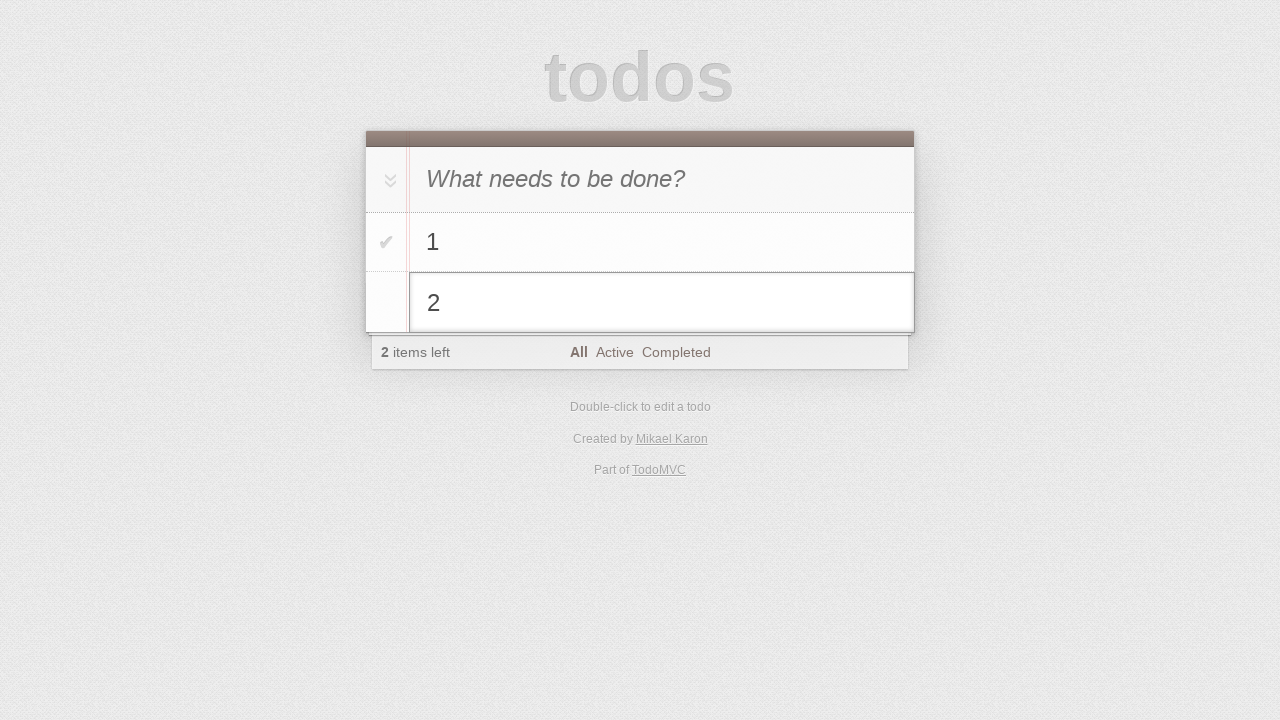

Filled edit field with '2 edited' on #todo-list>li.editing .edit
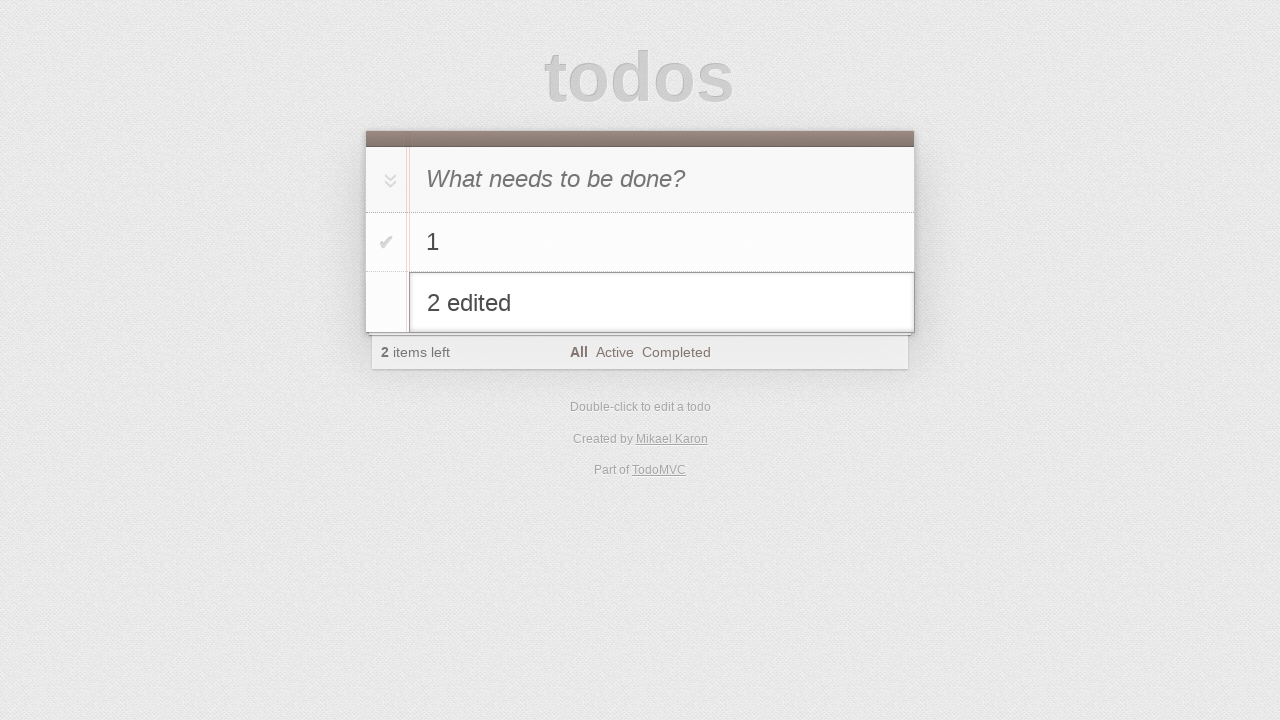

Pressed Escape to cancel edit operation on #todo-list>li.editing .edit
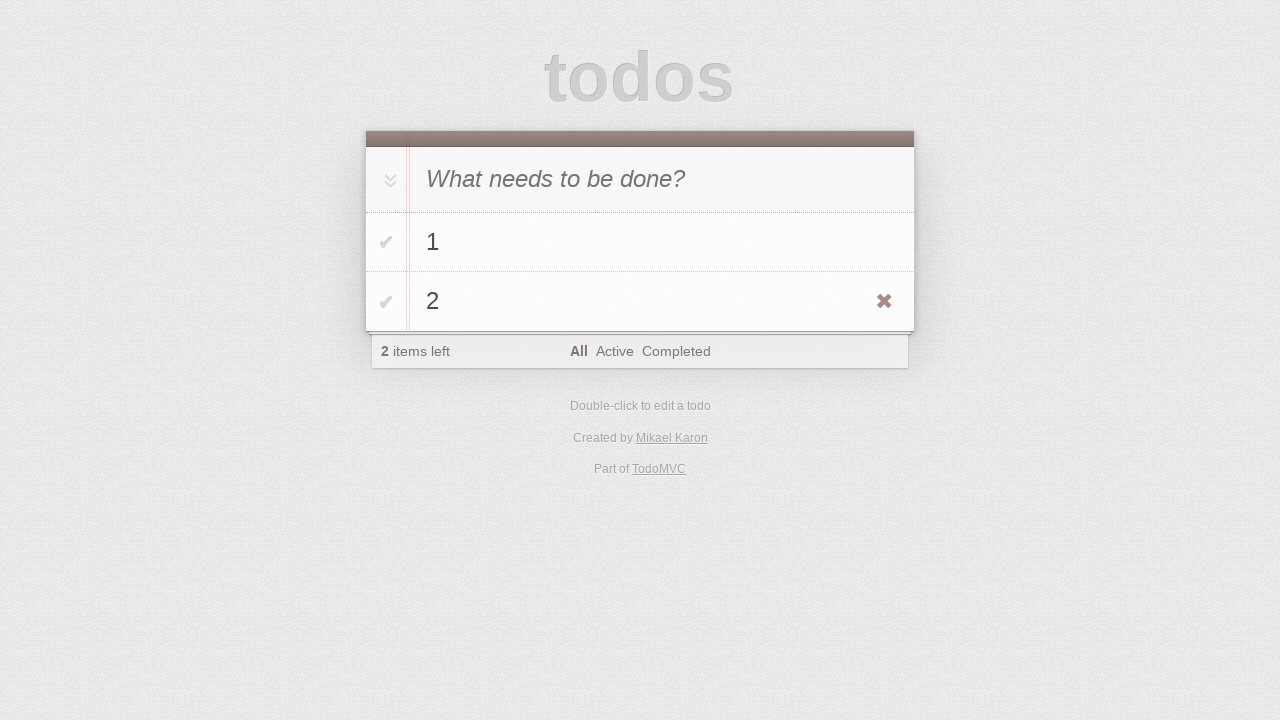

Verified task '1' still displays with original text
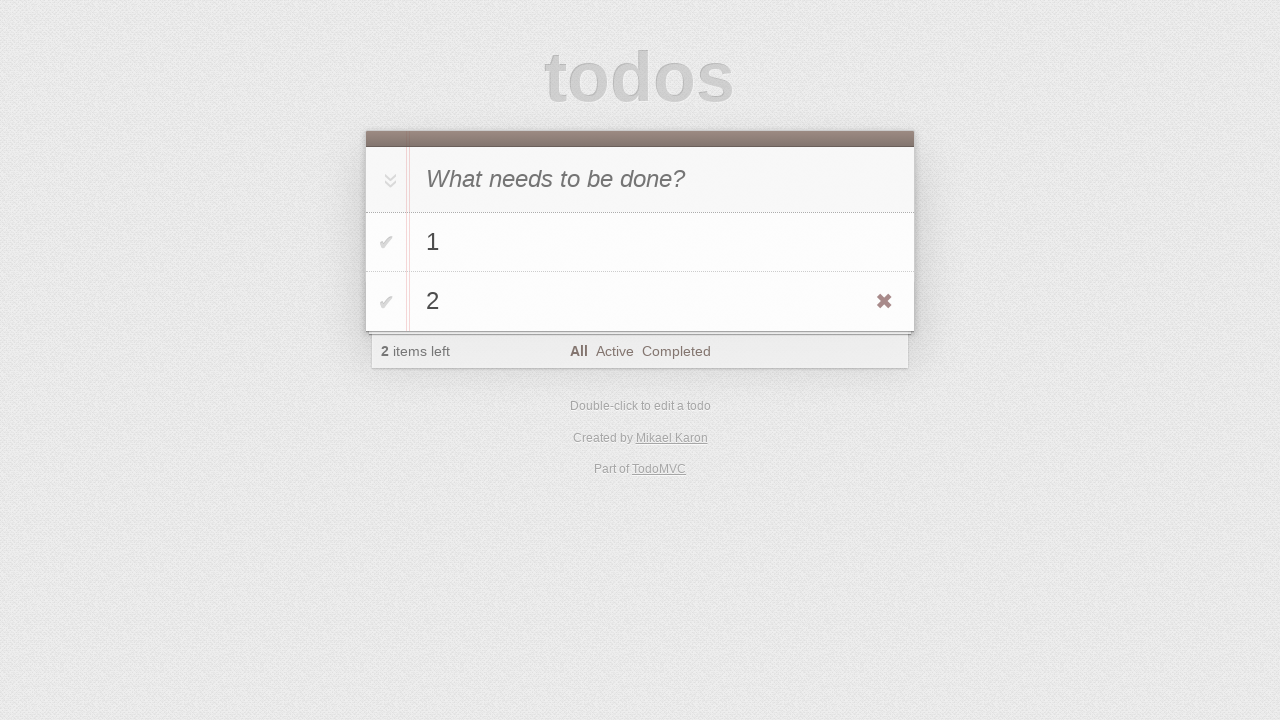

Verified task '2' still displays with original text (edit was cancelled)
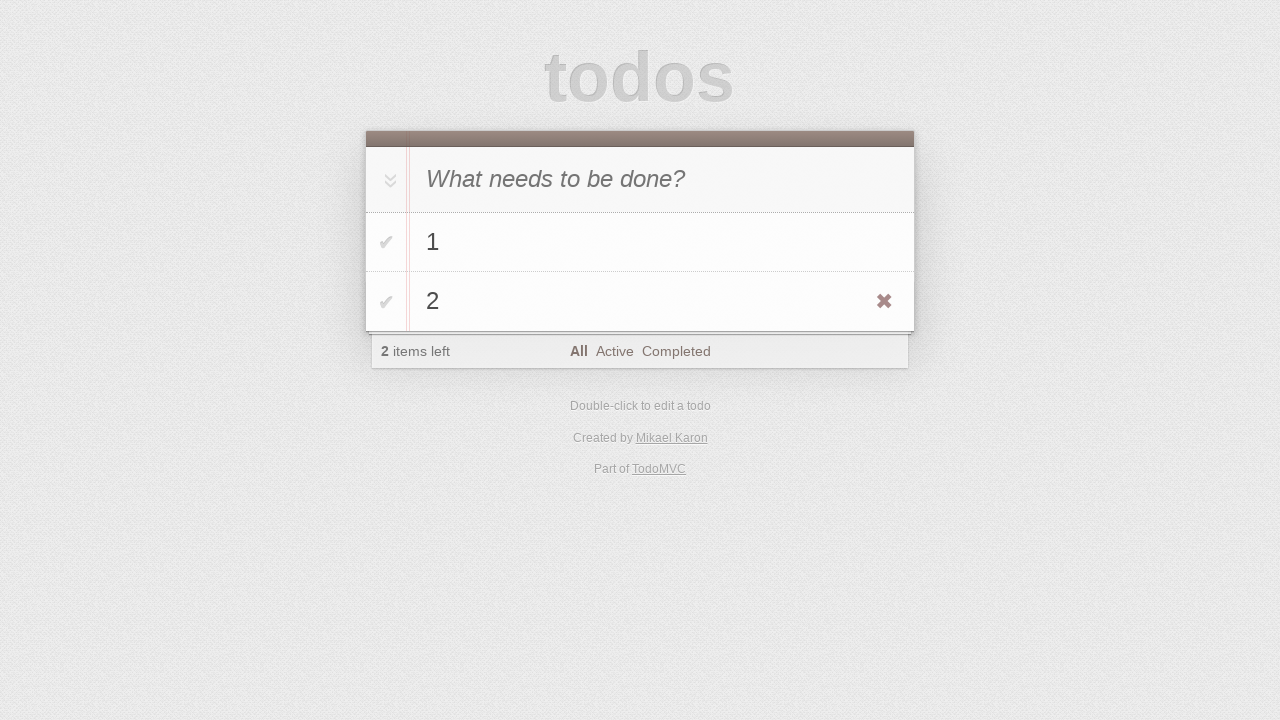

Verified items left count displays '2'
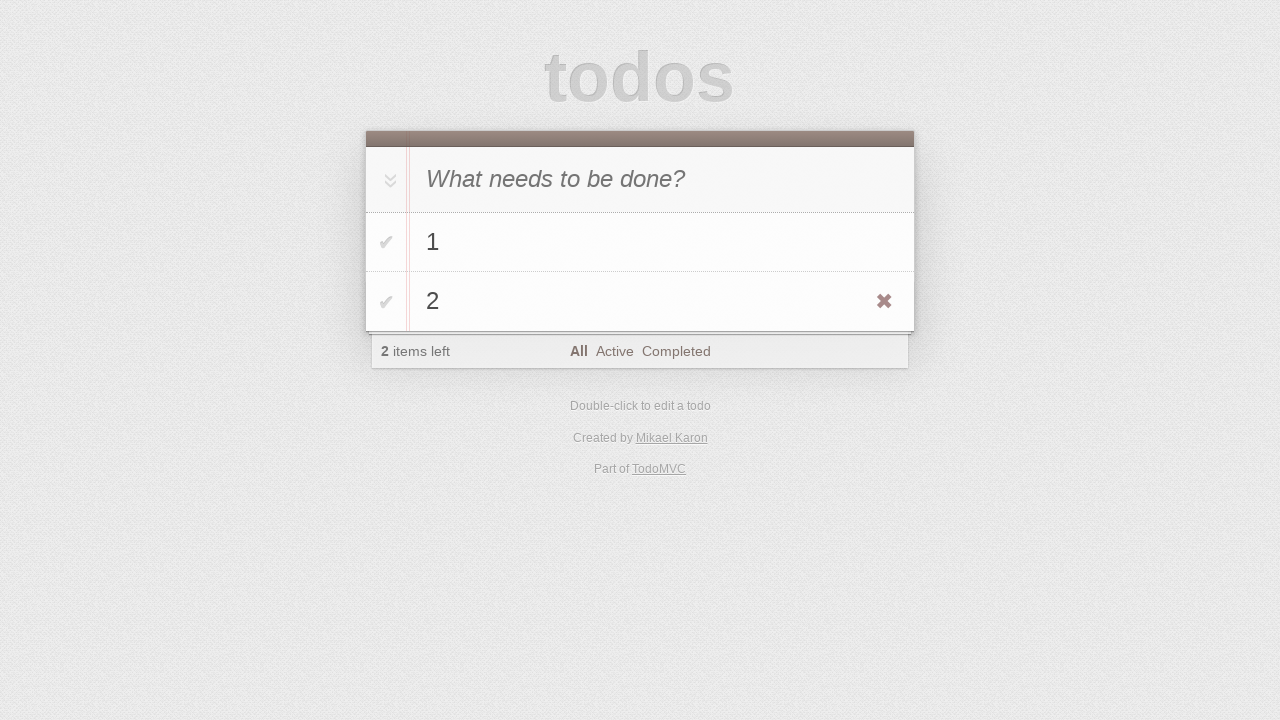

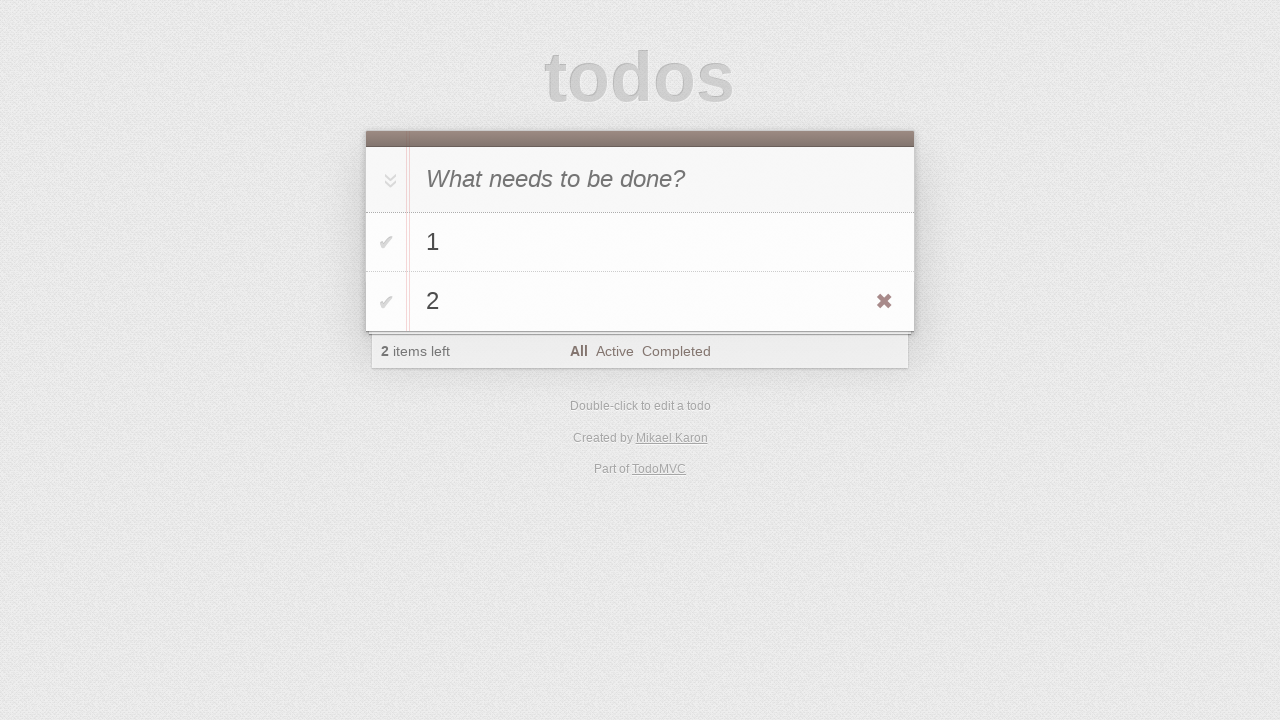